Tests container-restricted dragging where element is contained within its parent element

Starting URL: https://demoqa.com/dragabble

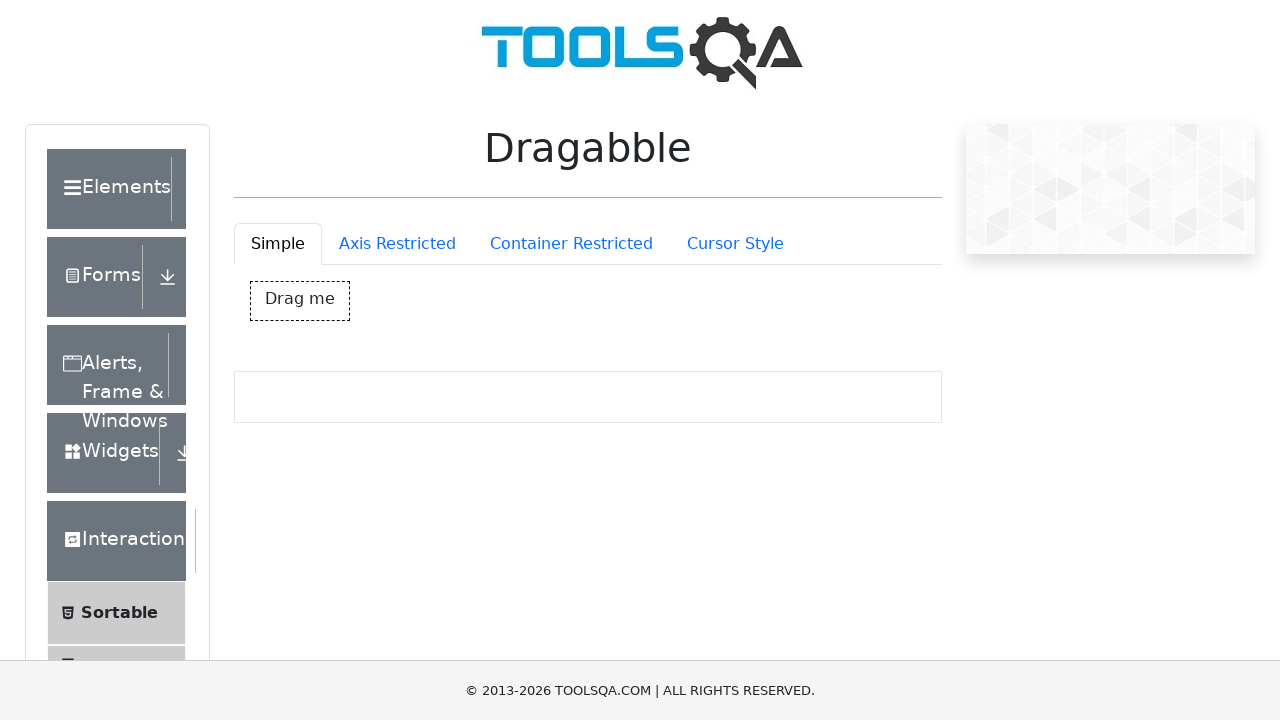

Clicked Container Restricted tab at (571, 244) on #draggableExample-tab-containerRestriction
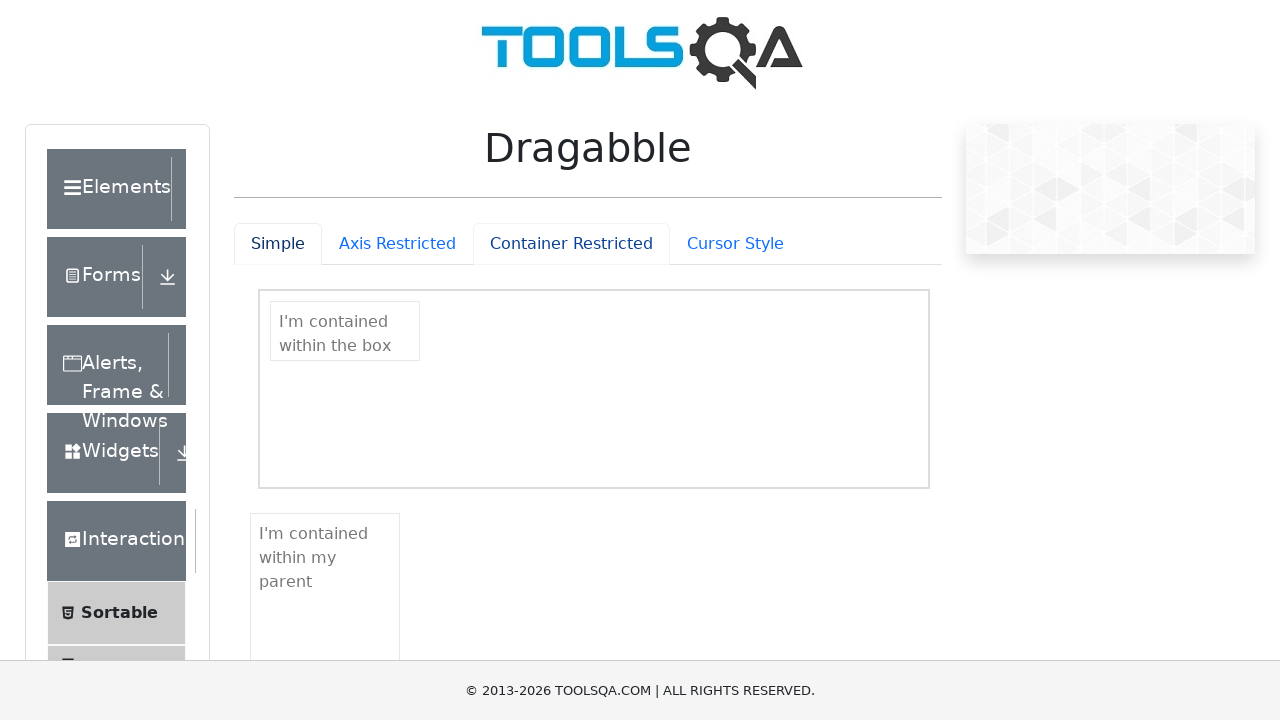

Located contained parent draggable element
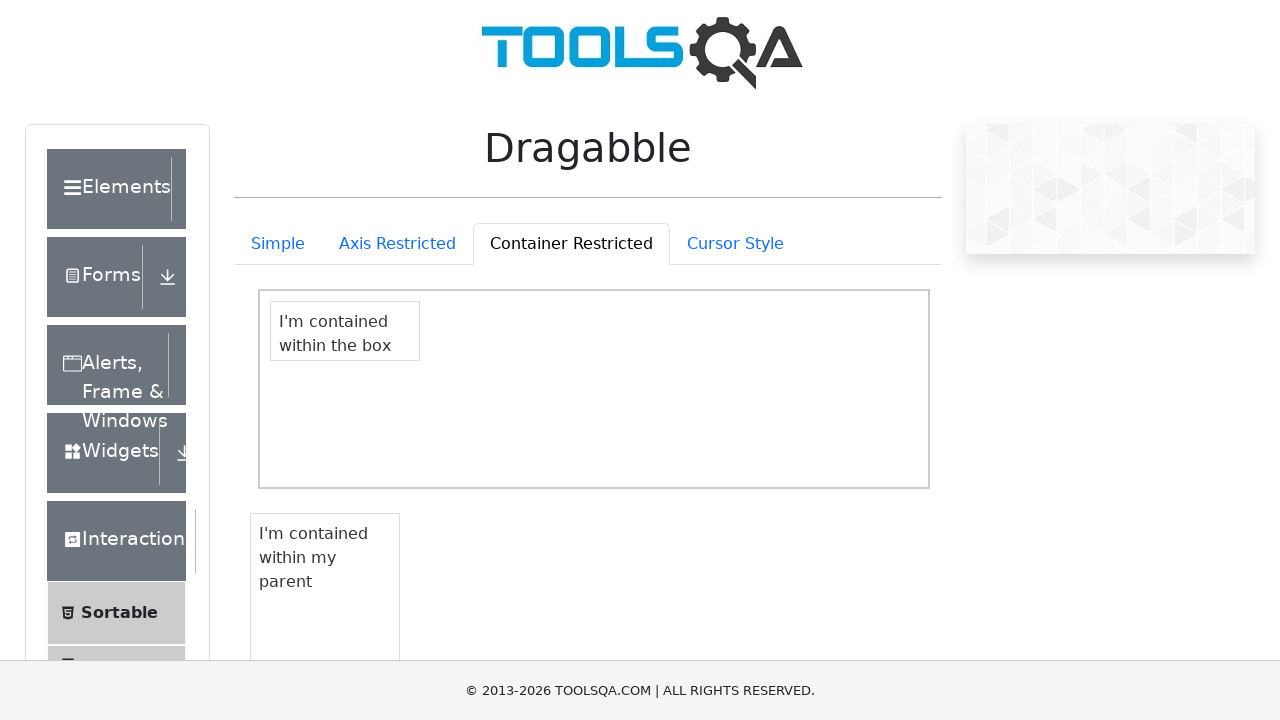

Dragged contained element within parent boundaries to position (15, 60) at (266, 574)
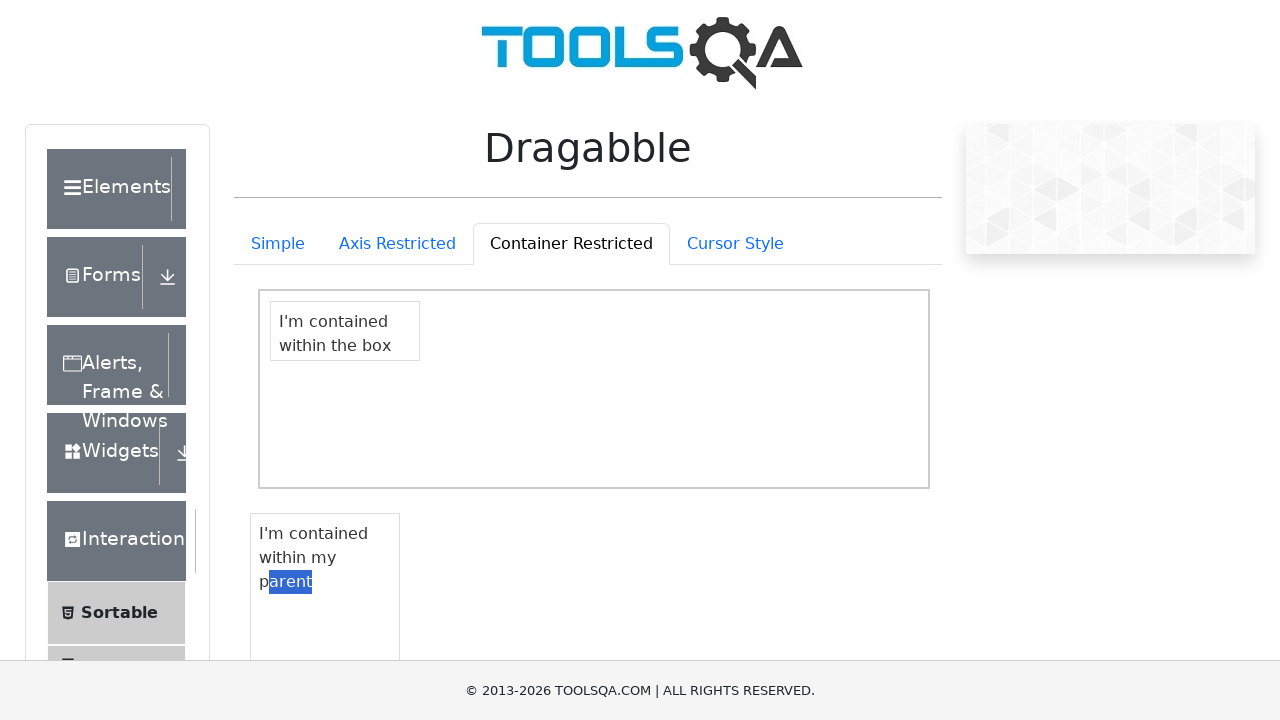

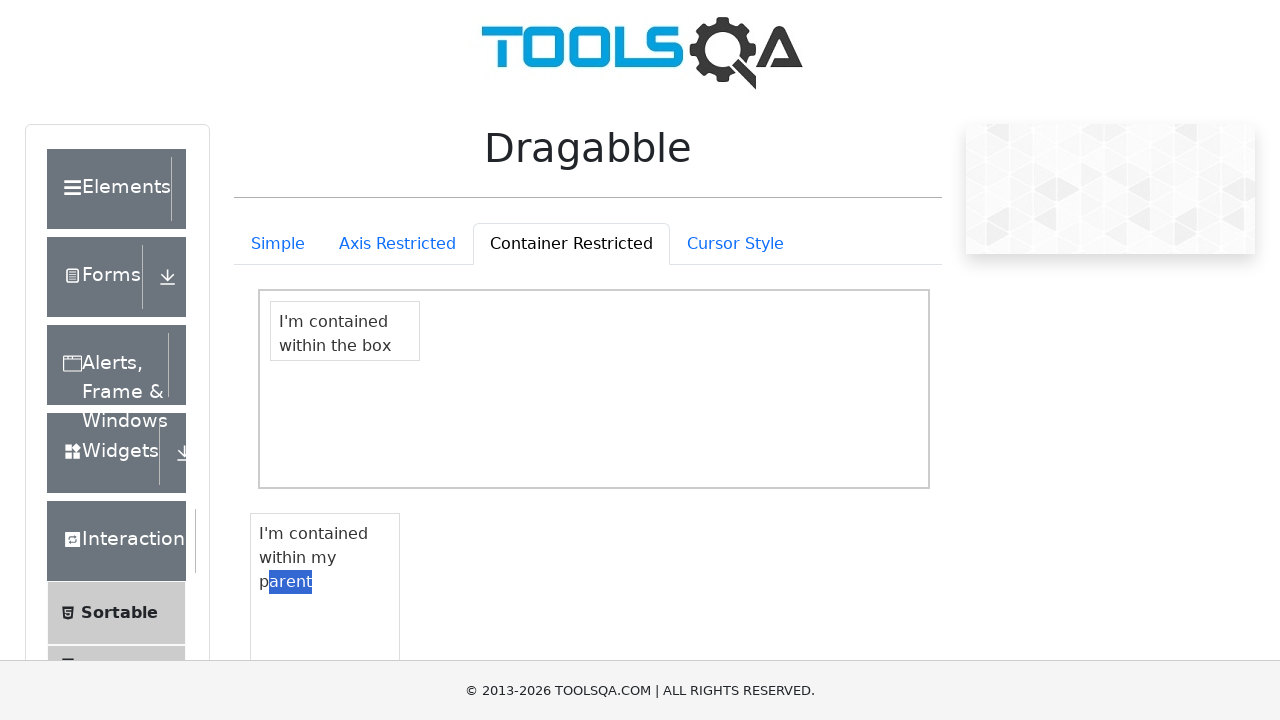